Tests product filtering functionality by selecting the "Black" color filter option and clicking the filter button to filter the product grid

Starting URL: https://demo.applitools.com/tlcHackathonMasterV2.html

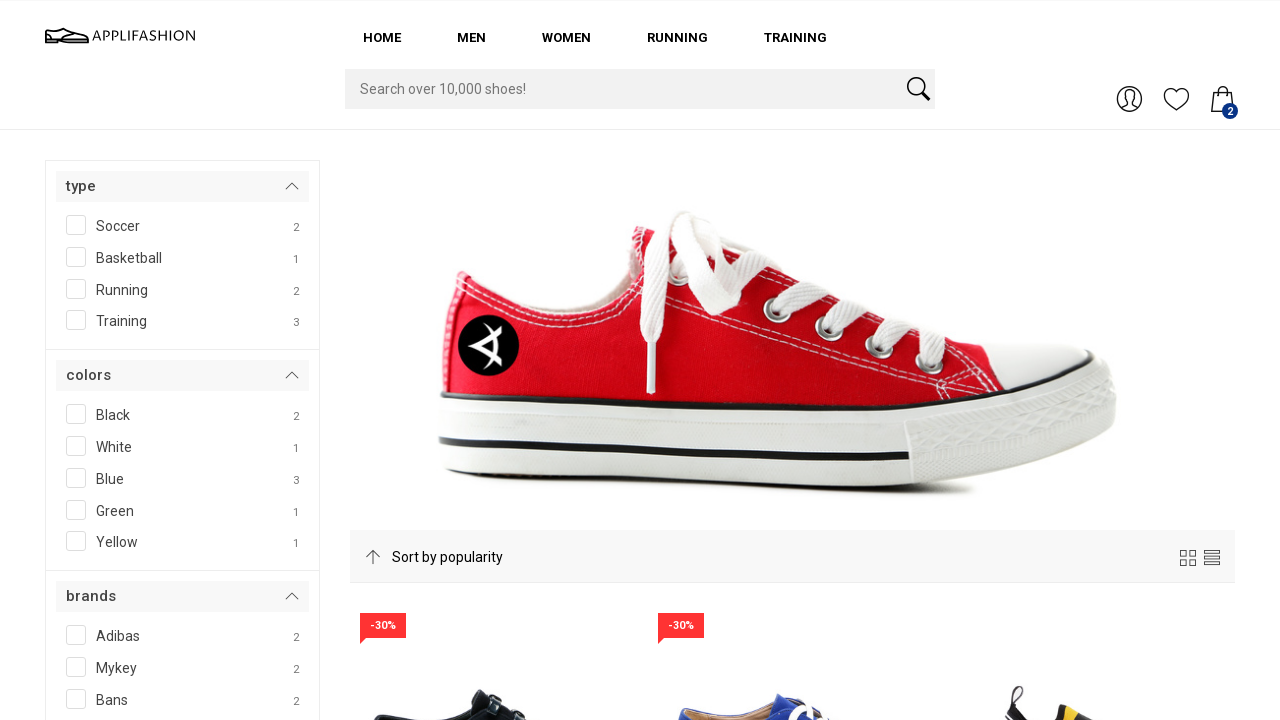

Selected Black color filter checkbox at (136, 411) on input[id*="Black"]
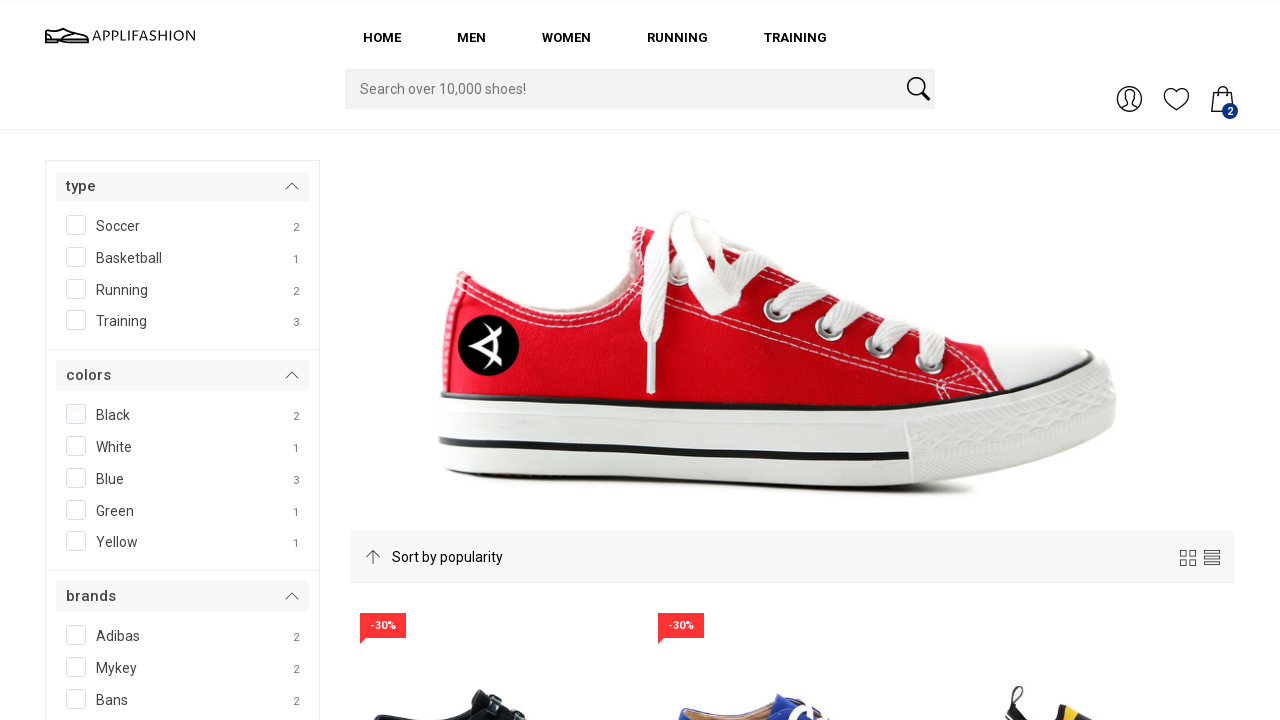

Clicked filter button to apply Black color filter at (103, 360) on button#filterBtn
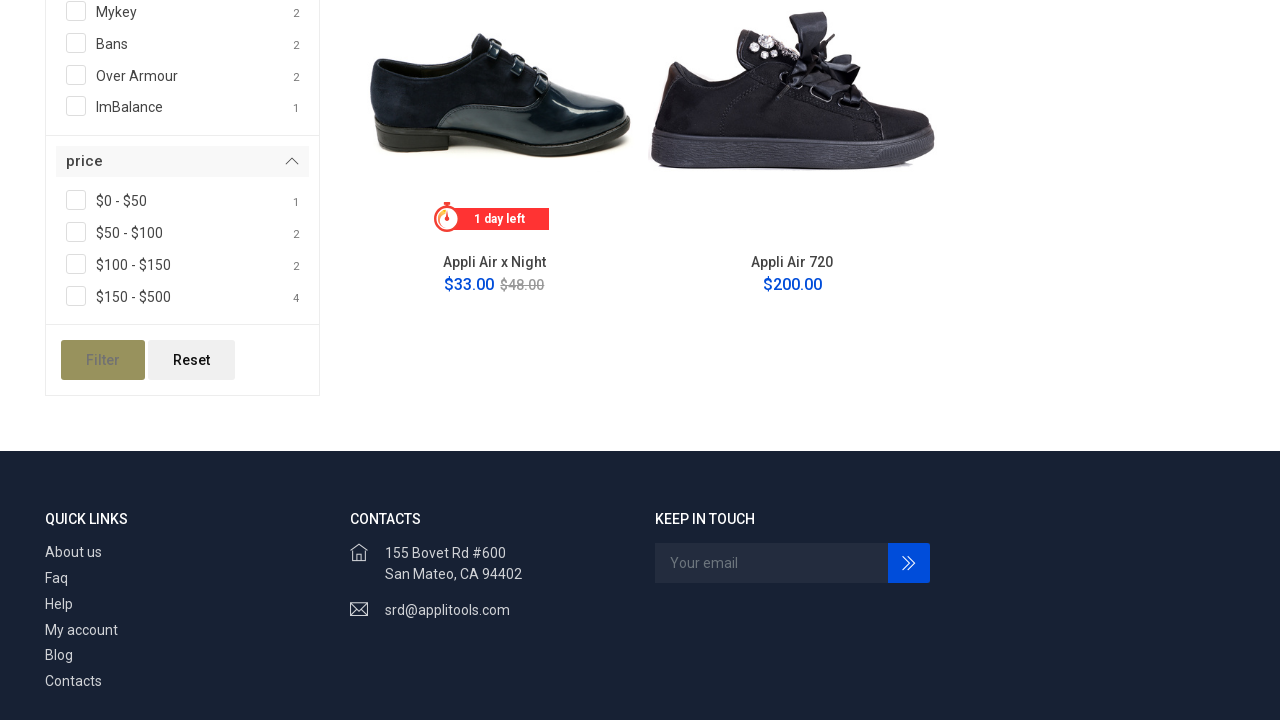

Product grid updated with filtered results
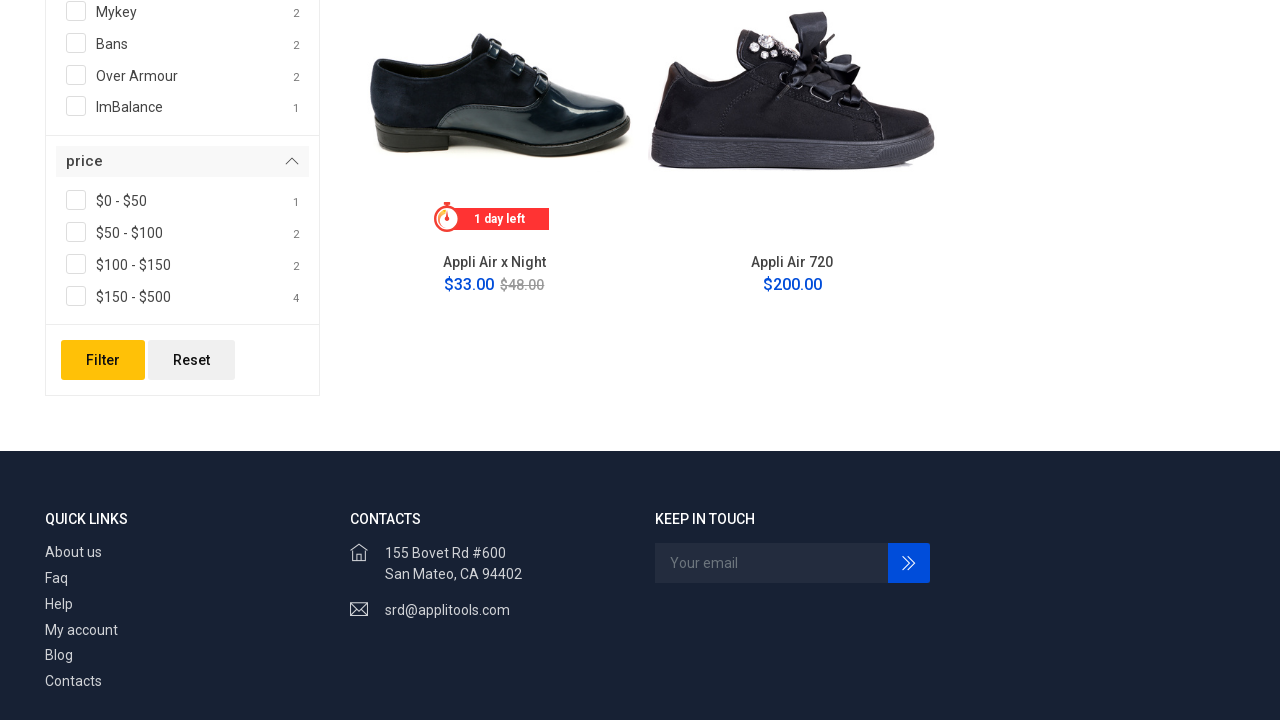

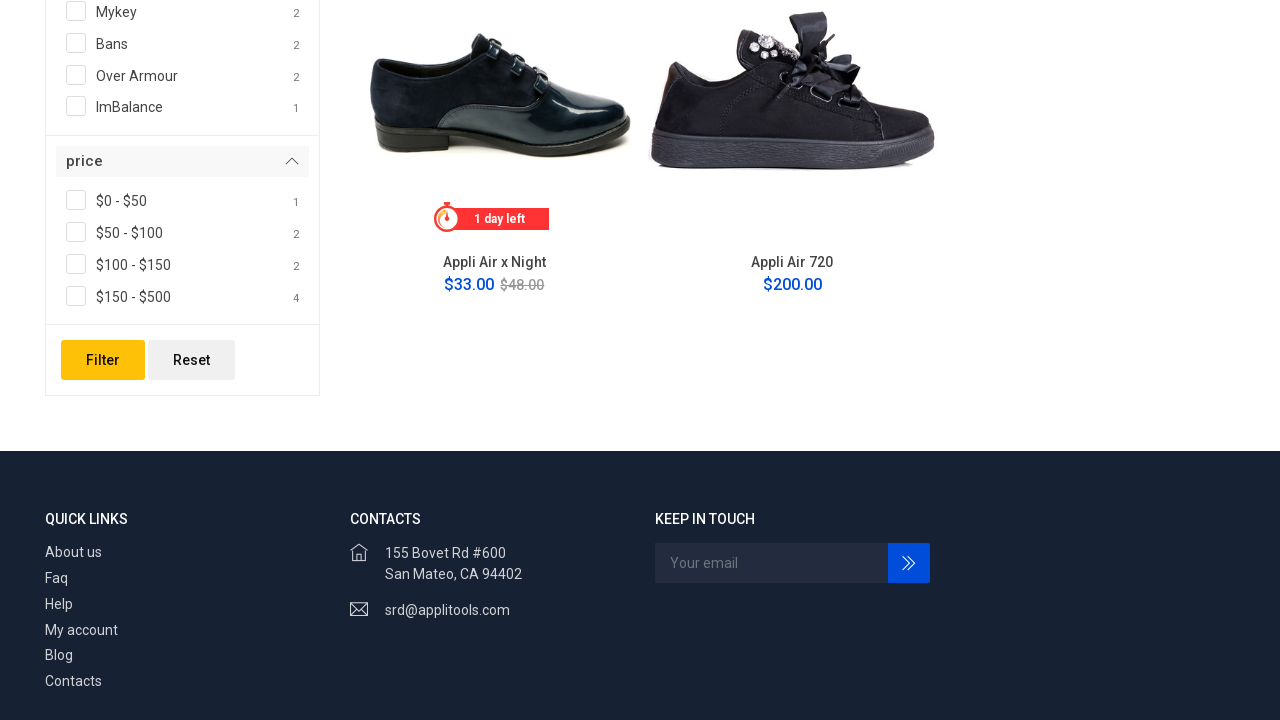